Basic performance test that reloads the page and verifies the load time is under 2 seconds.

Starting URL: https://asycuda-autofill.vercel.app

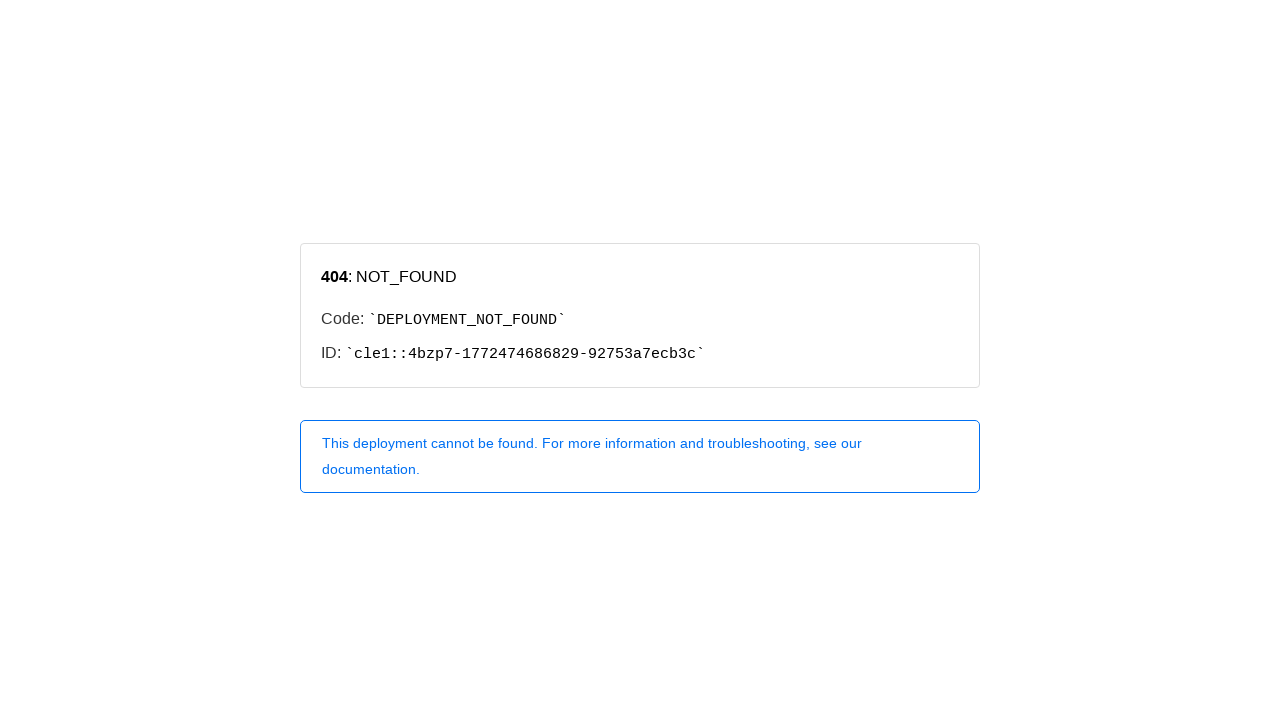

Reloaded page to measure load time
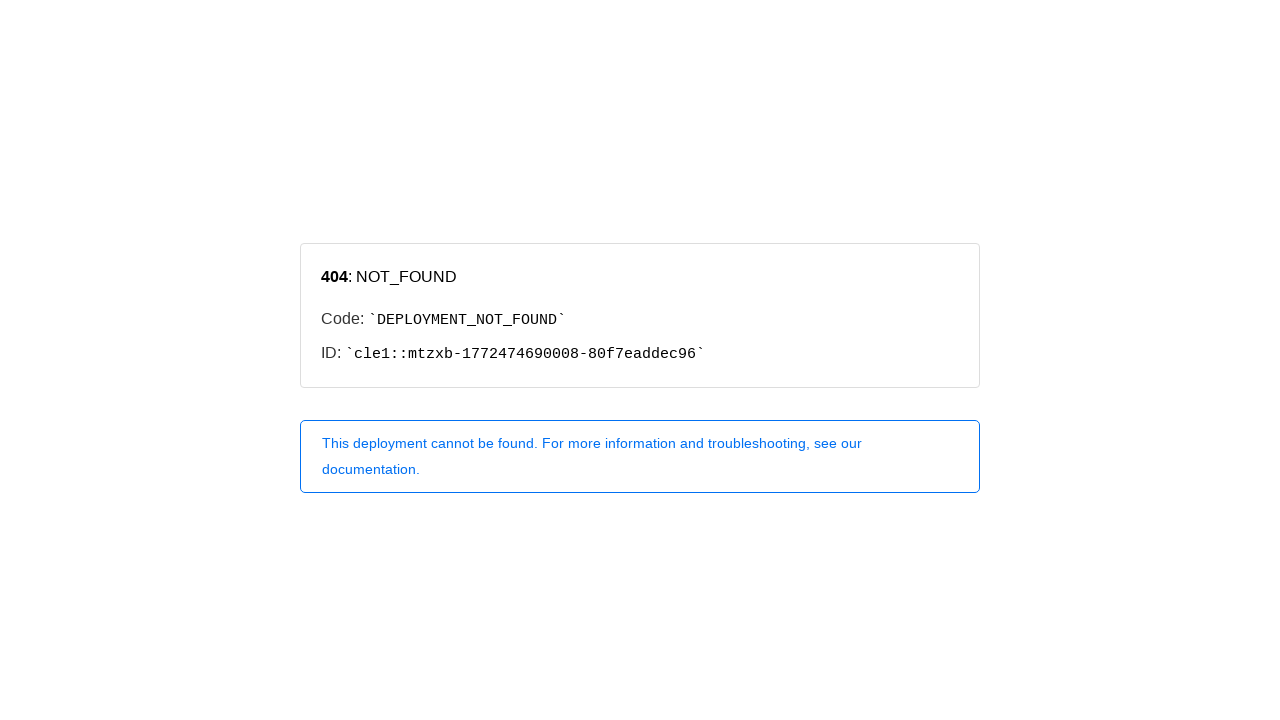

Verified page load time 170.07ms is under 2000ms threshold
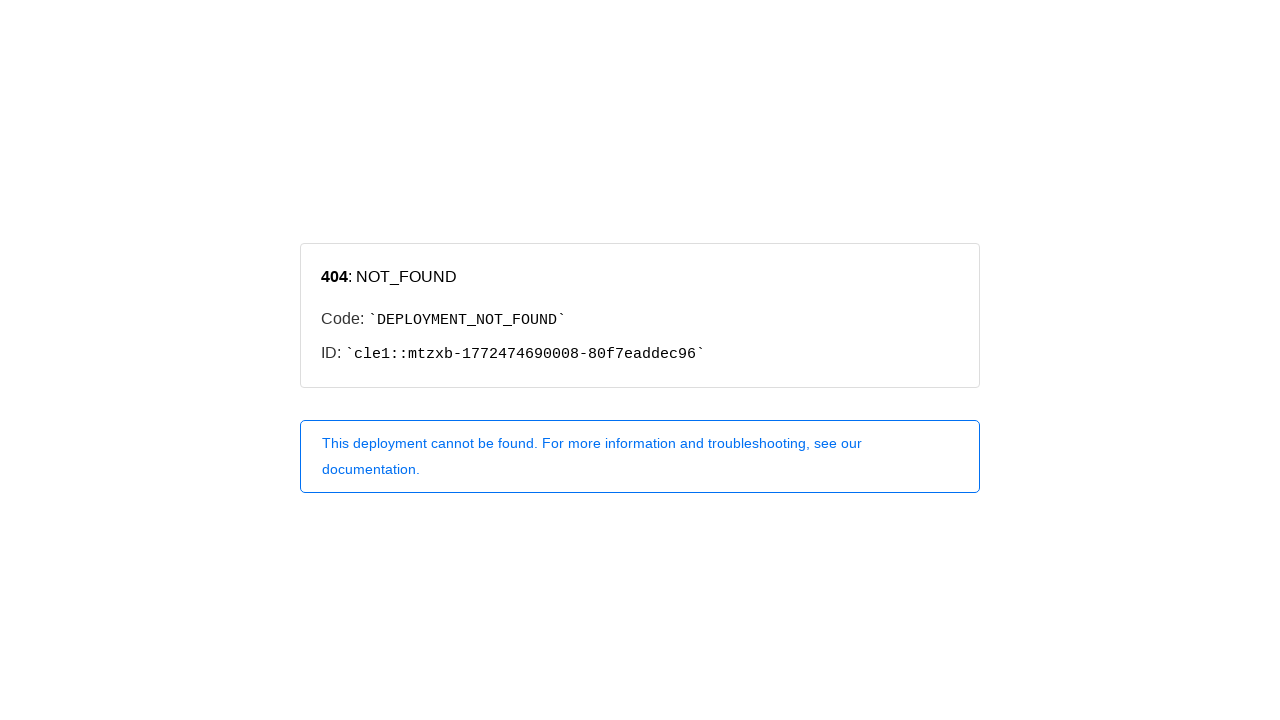

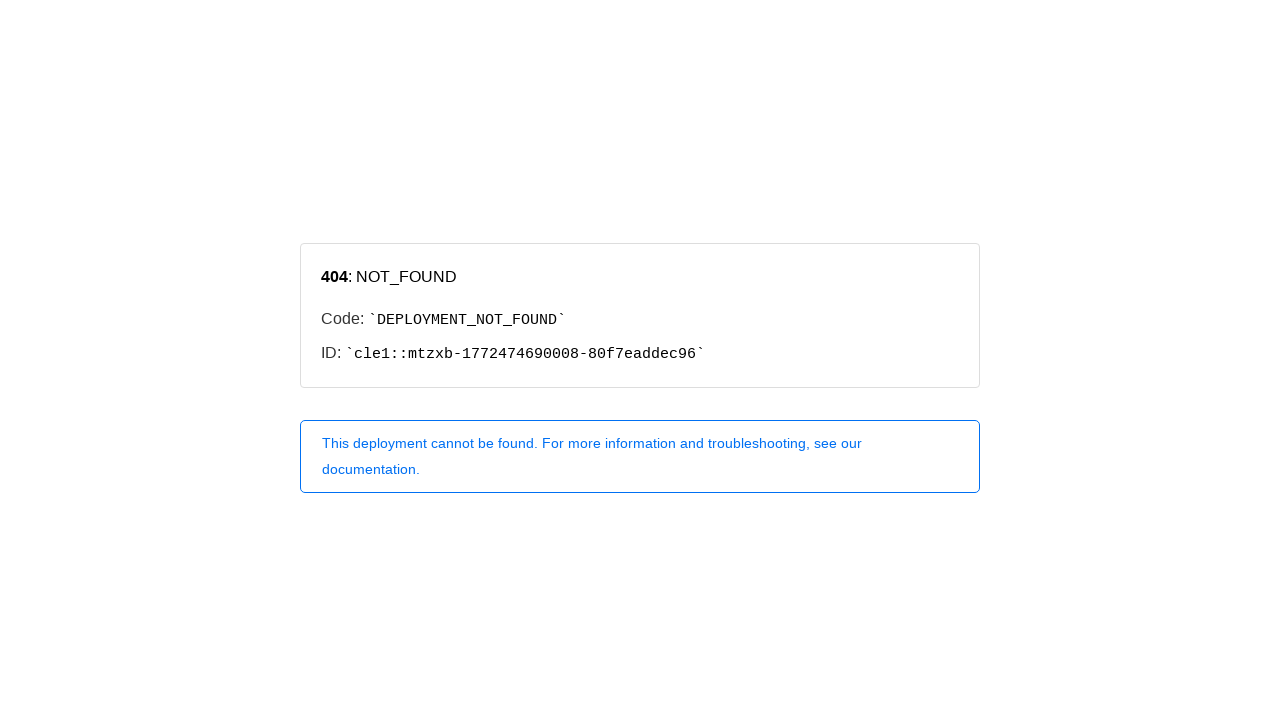